Tests autocomplete dropdown functionality by typing a partial search term and navigating through suggestions using keyboard arrow keys

Starting URL: https://rahulshettyacademy.com/AutomationPractice/

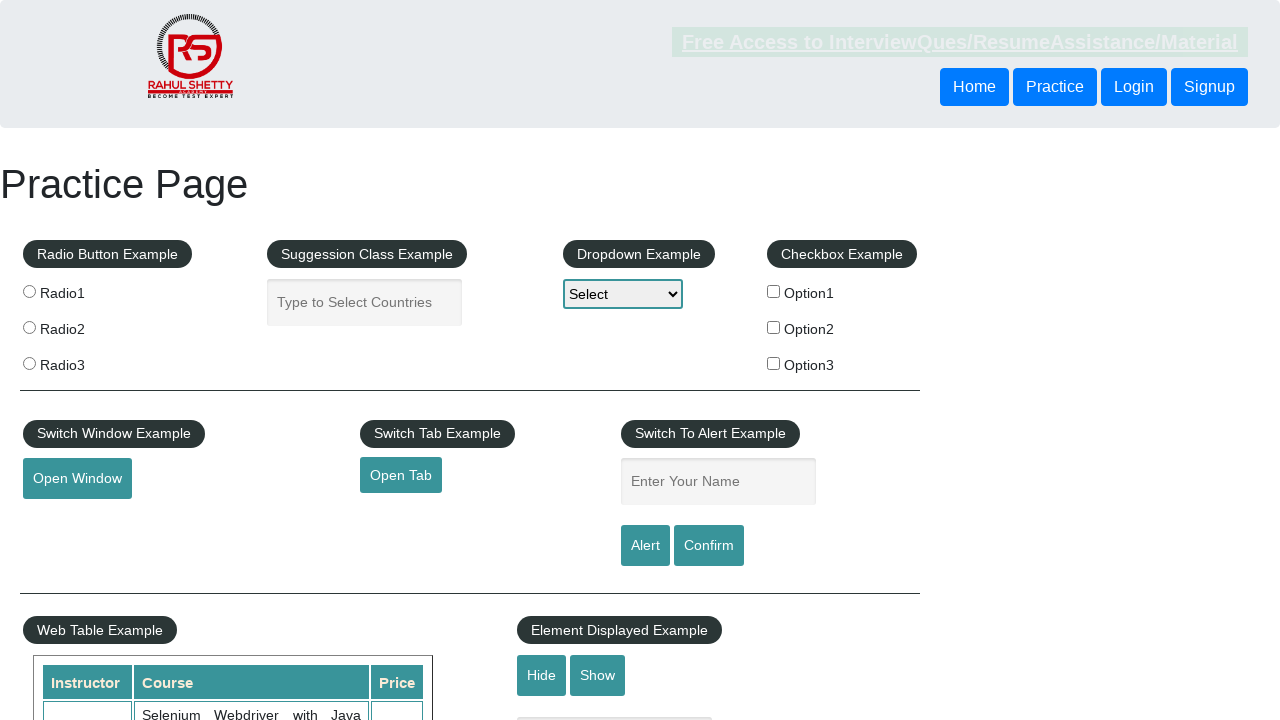

Typed 'Ind' into autocomplete field to search for partial matches on #autocomplete
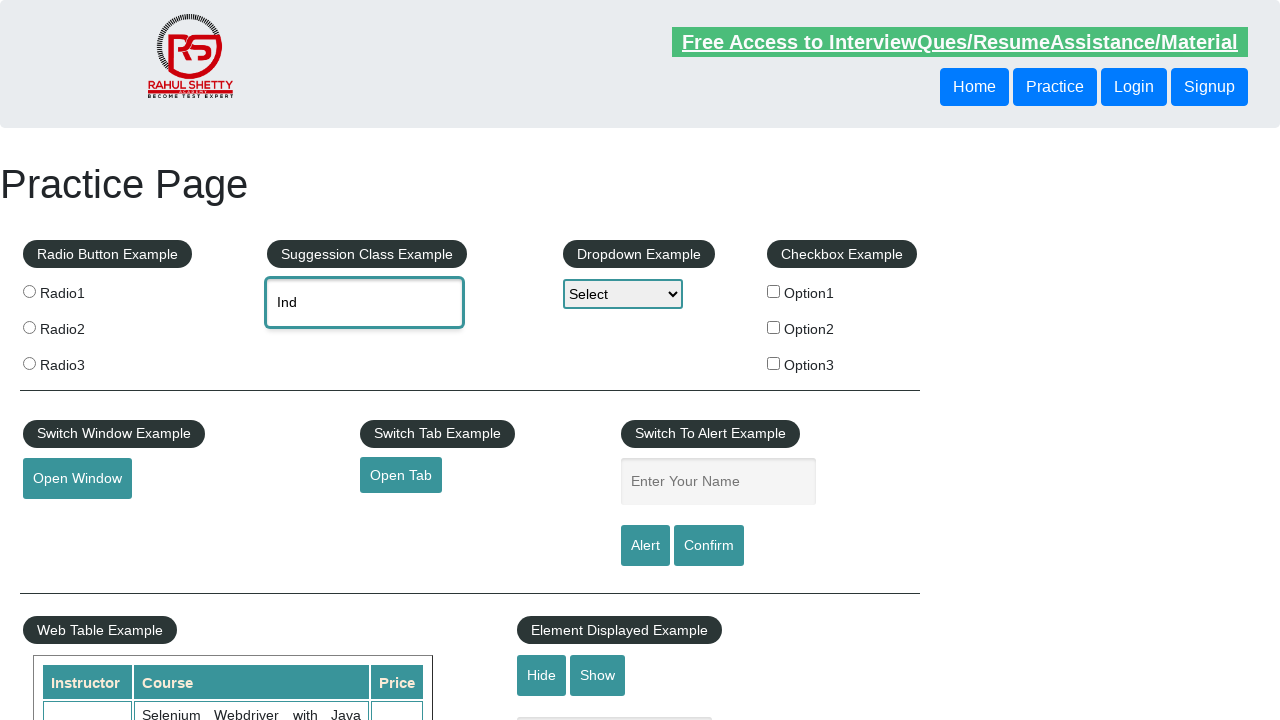

Pressed ArrowDown key to navigate to first suggestion in dropdown on #autocomplete
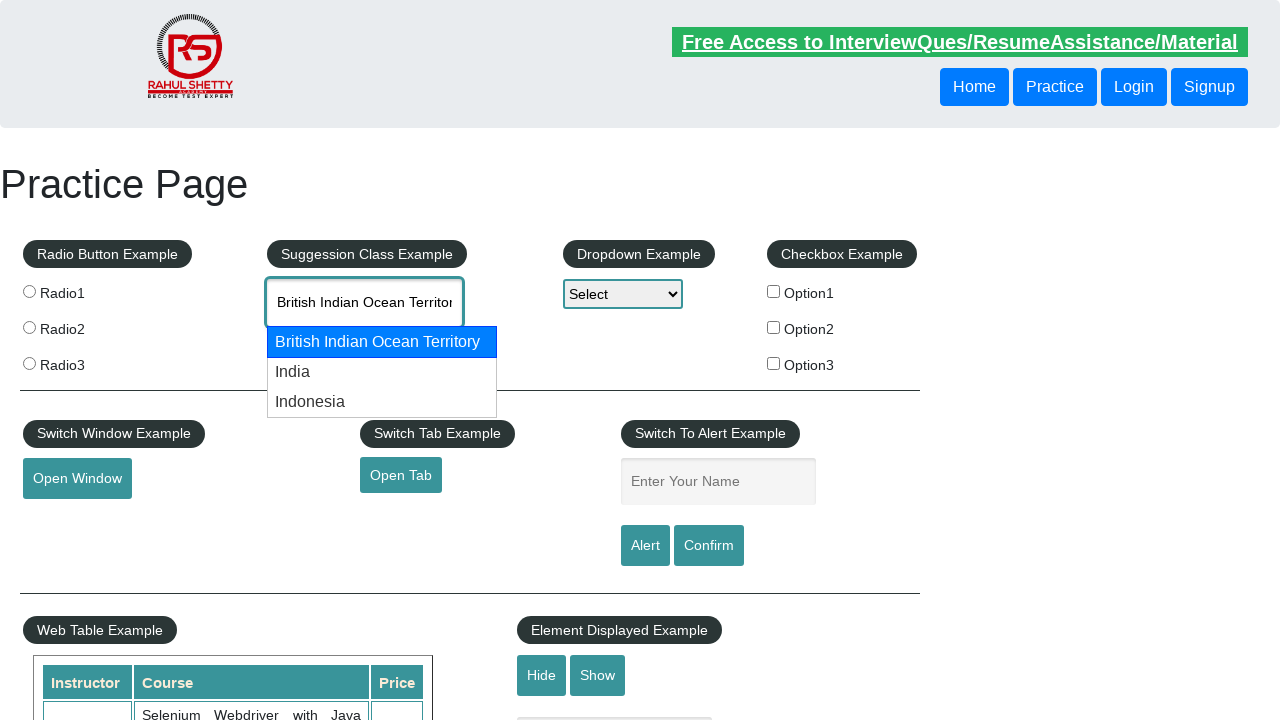

Pressed ArrowDown key again to navigate to second suggestion in dropdown on #autocomplete
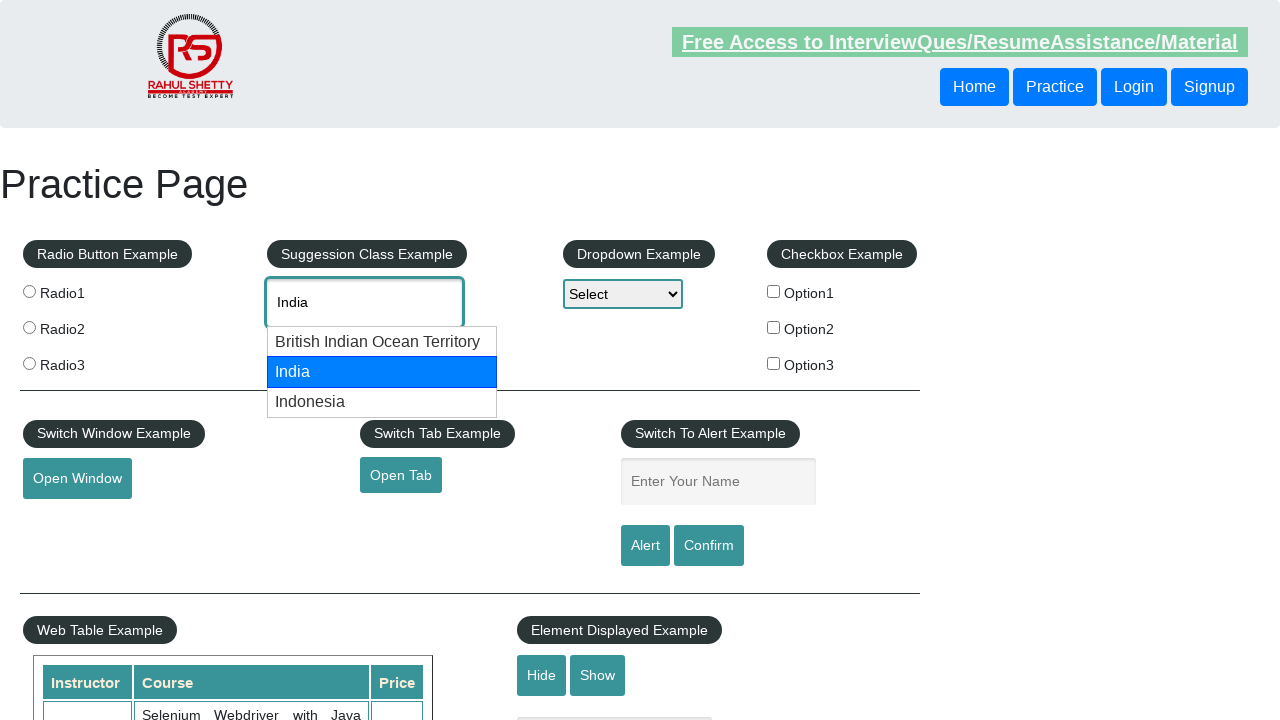

Retrieved autocomplete field value: 'None'
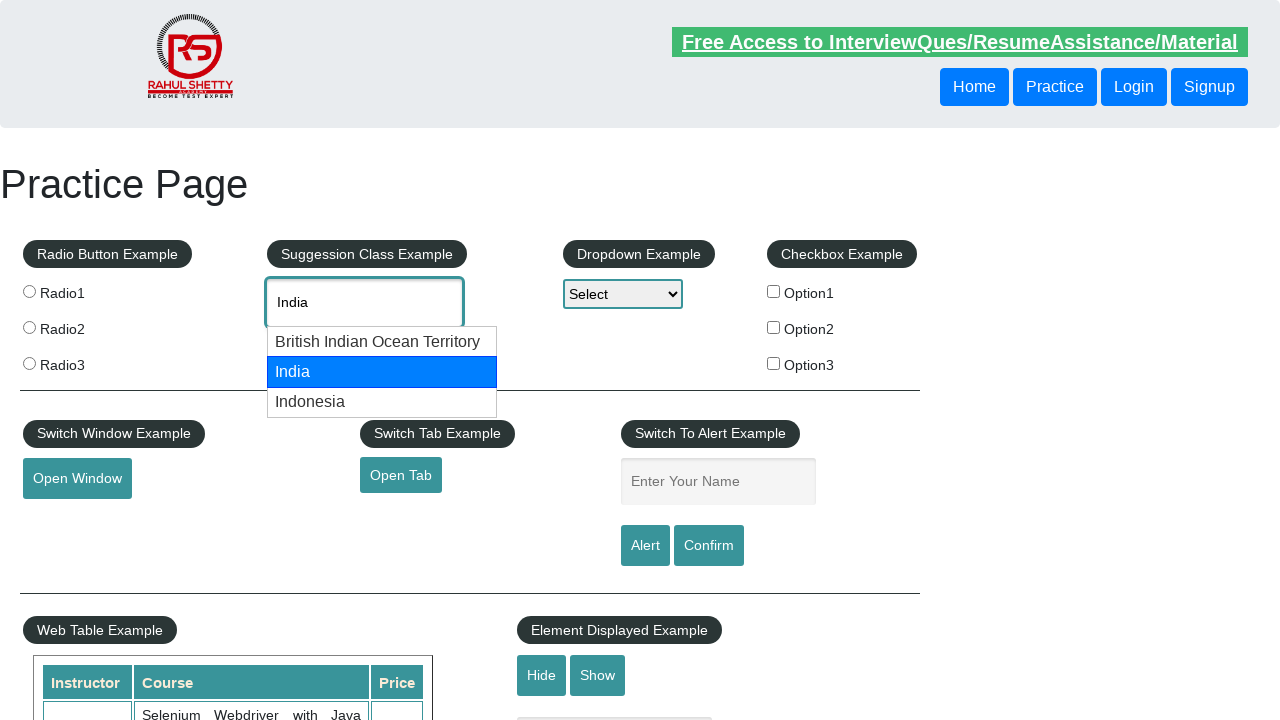

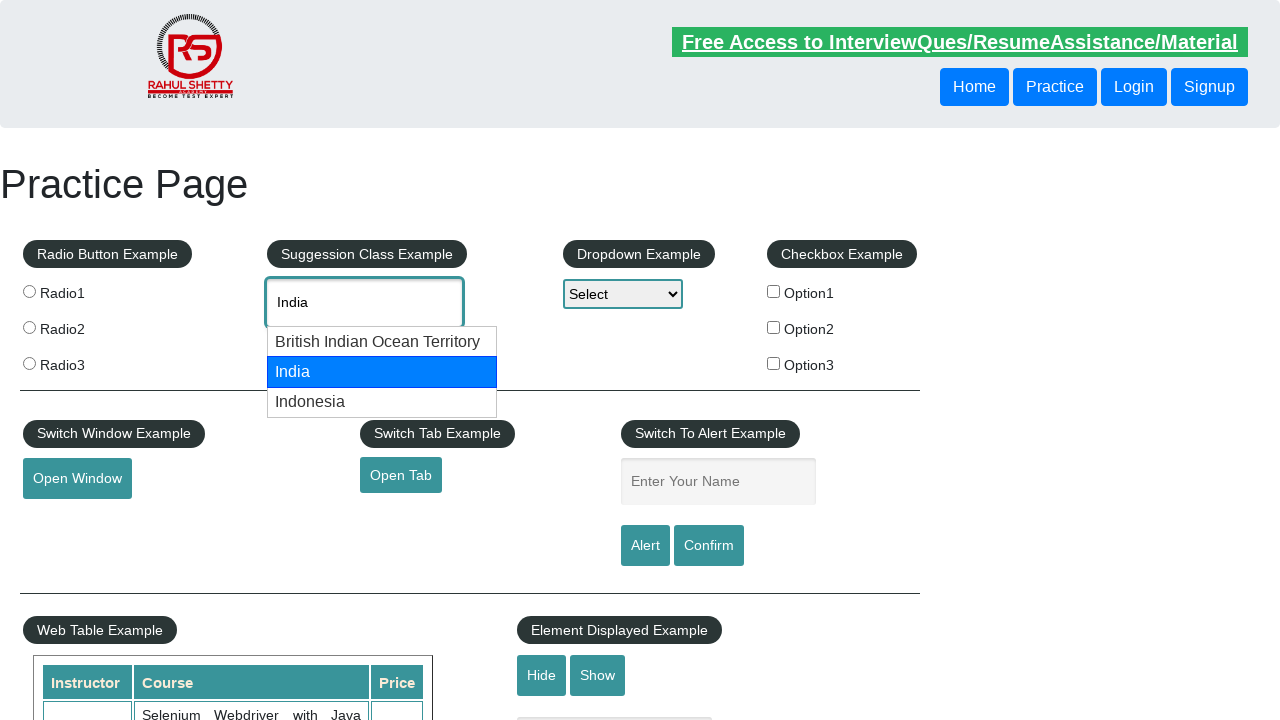